Tests explicit wait functionality by clicking a button that enables a checkbox, waiting for the checkbox to become clickable, and then clicking it

Starting URL: https://omayo.blogspot.com/

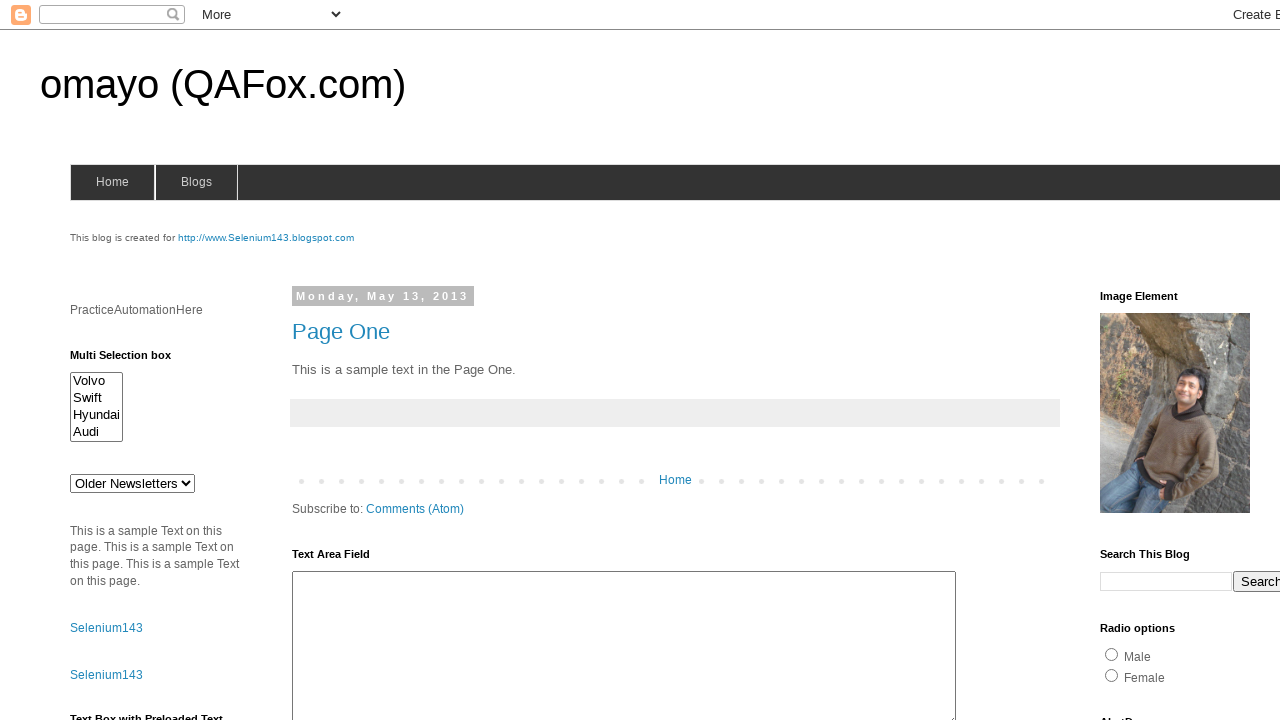

Clicked button to enable checkbox at (109, 528) on xpath=//*[@id='HTML47']/div[1]/button
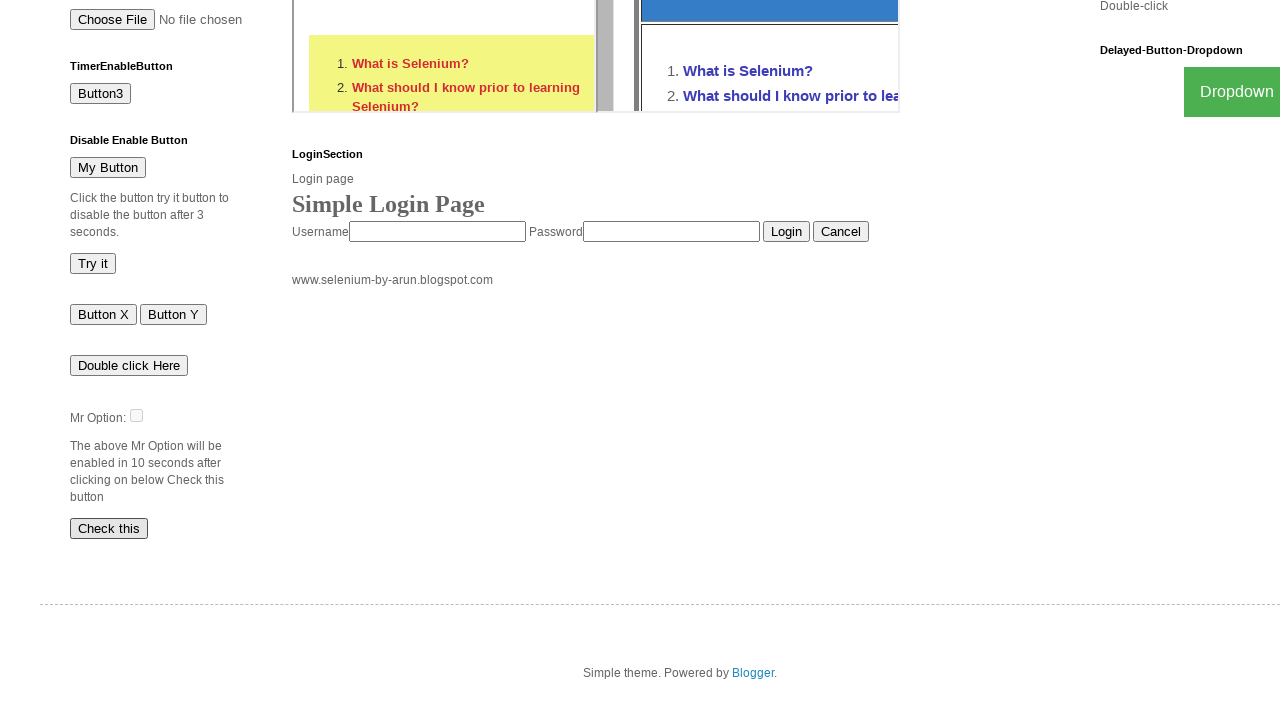

Waited for checkbox to become visible
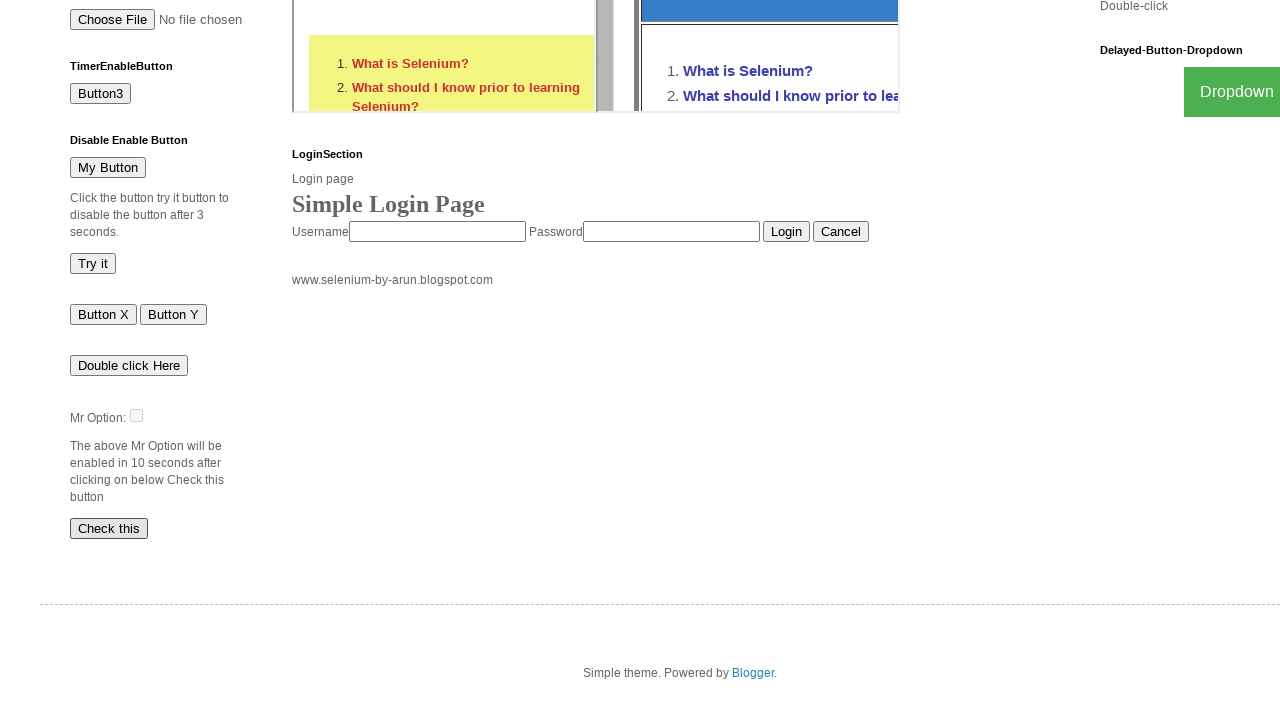

Clicked the enabled checkbox at (136, 415) on #dte
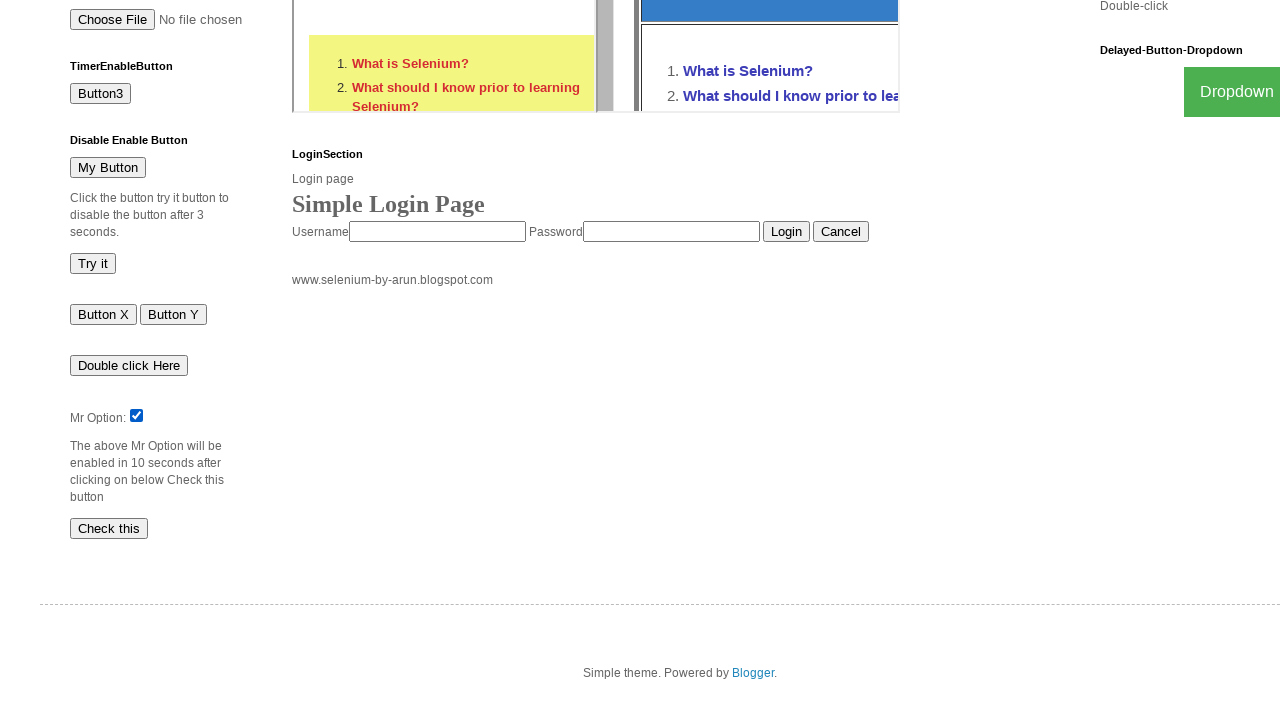

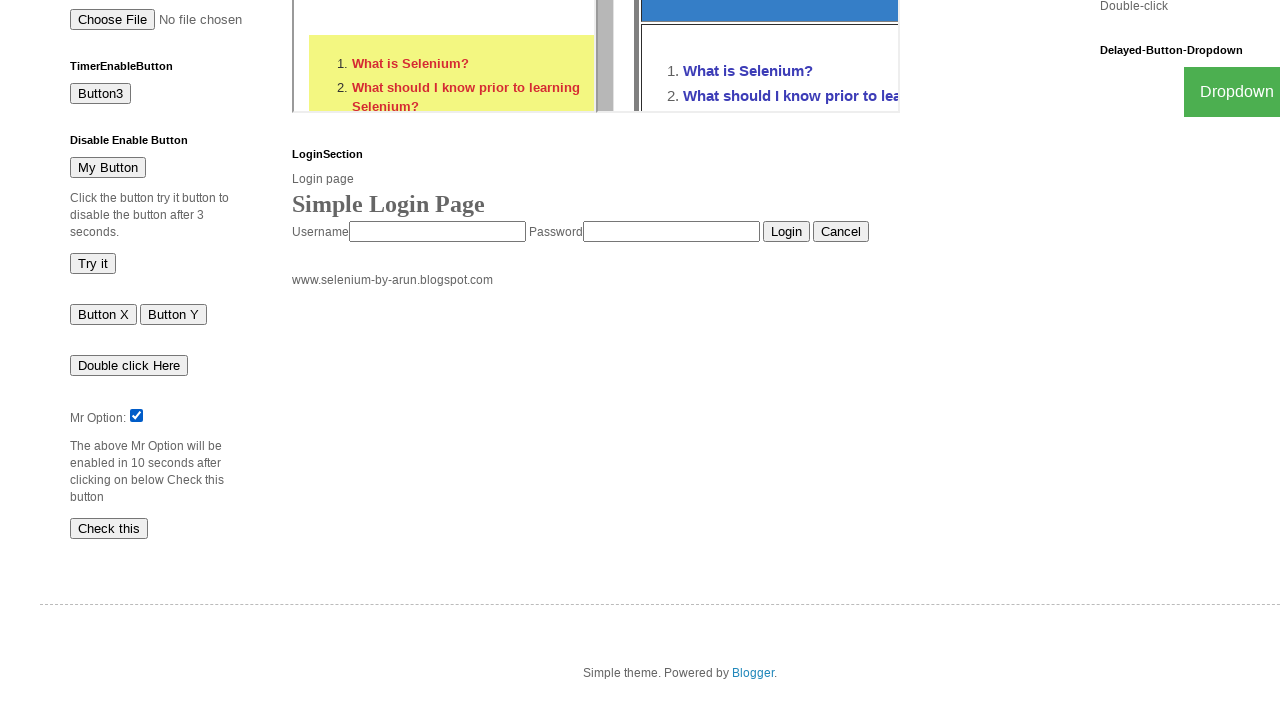